Tests the text box form on DemoQA by filling in the username field with a sample text value

Starting URL: https://demoqa.com/text-box

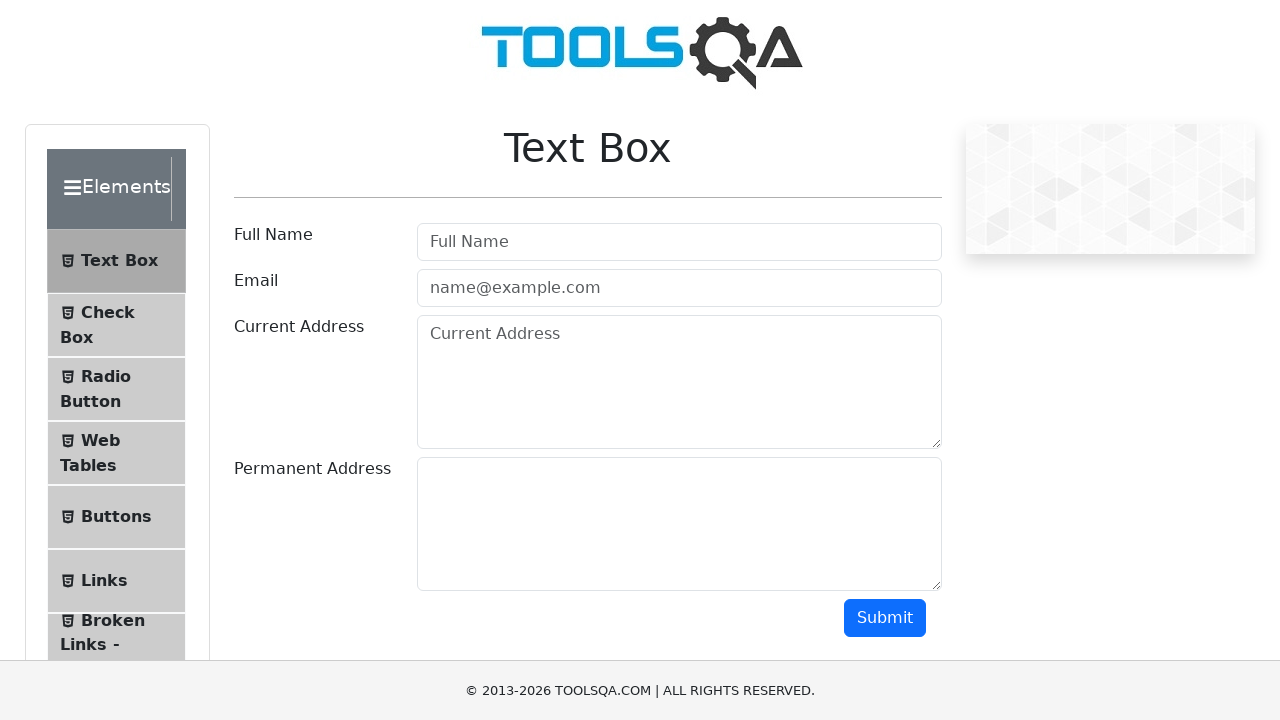

Filled username field with 'Hellothere' on input#userName
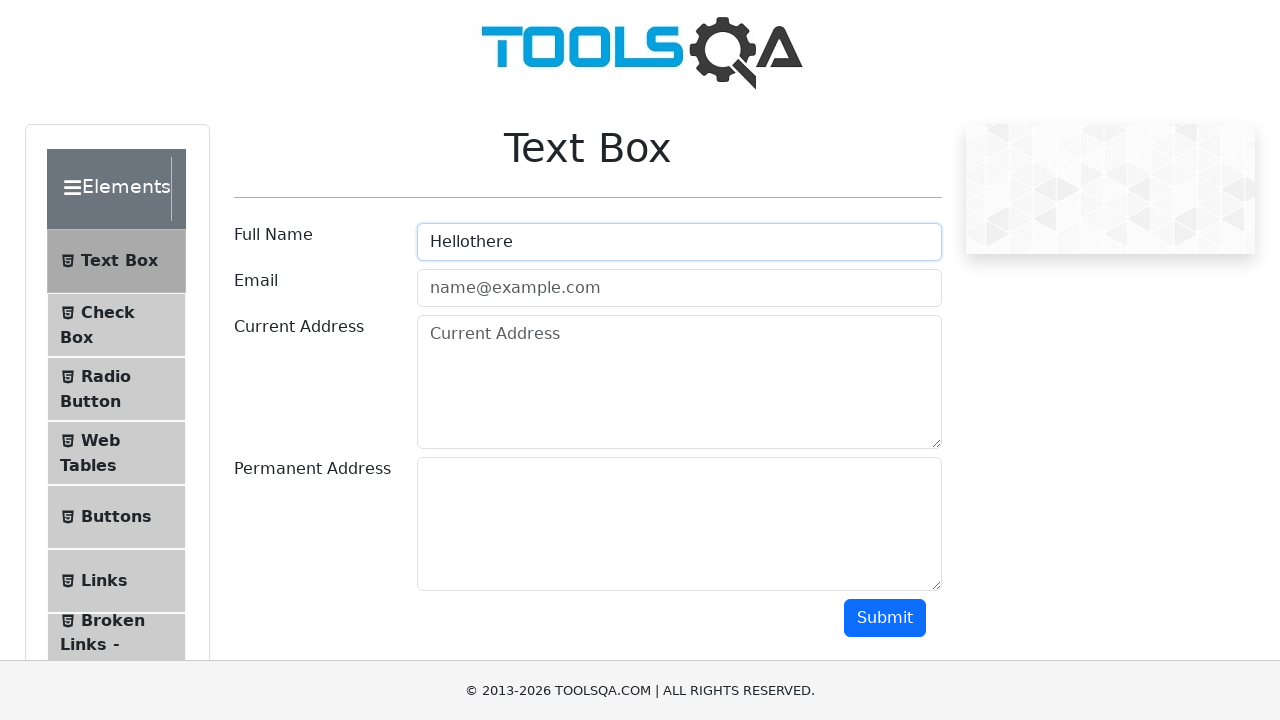

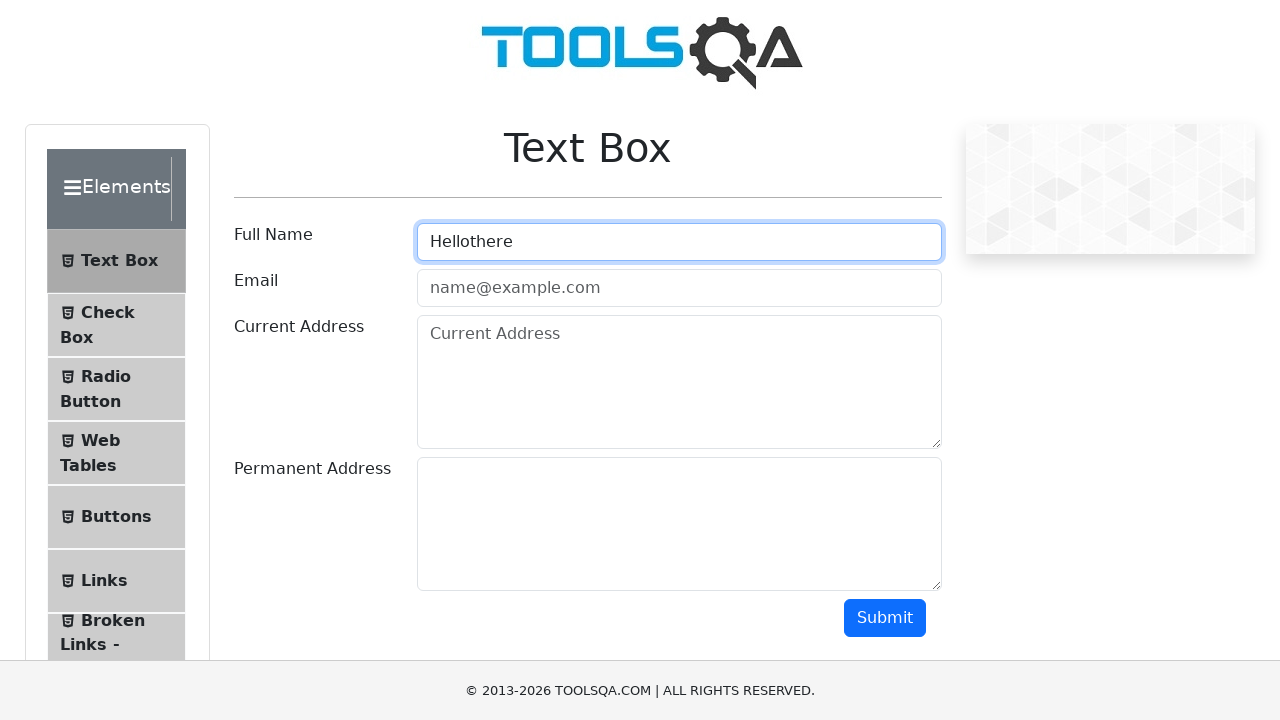